Tests checkbox interaction by verifying a checkbox exists and clicking it if it's not already selected

Starting URL: https://the-internet.herokuapp.com/checkboxes

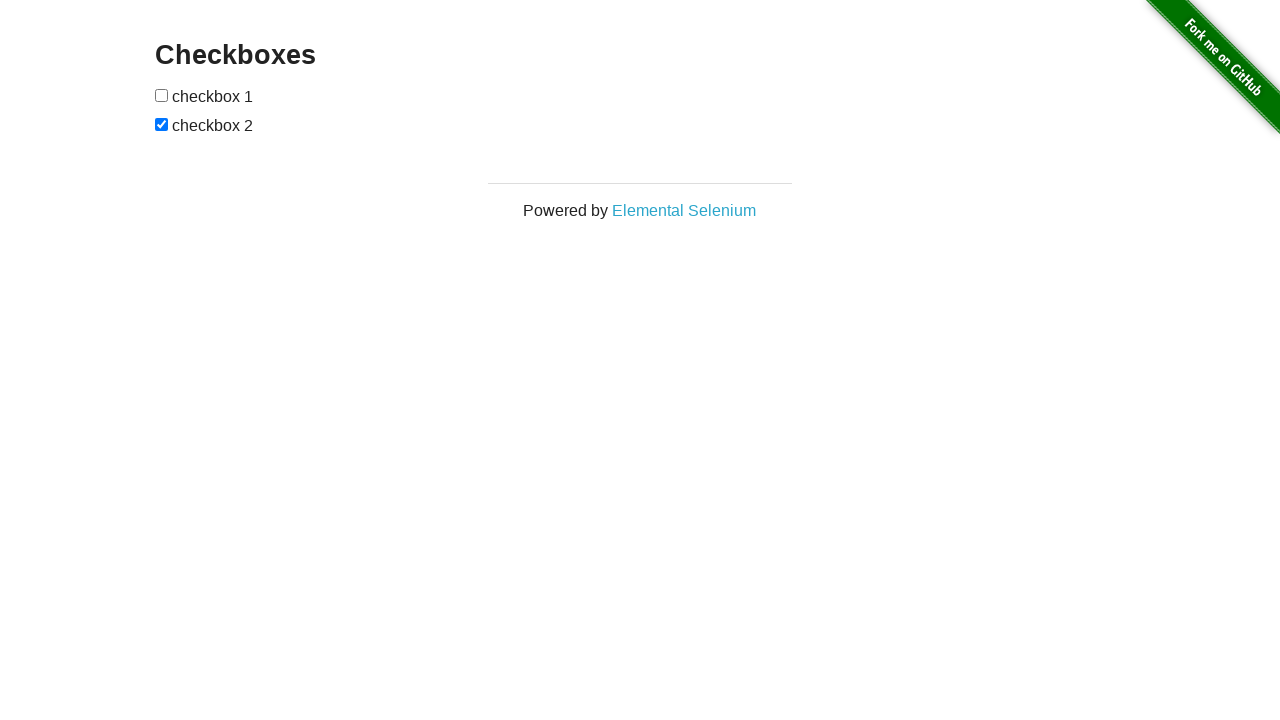

Located first checkbox element
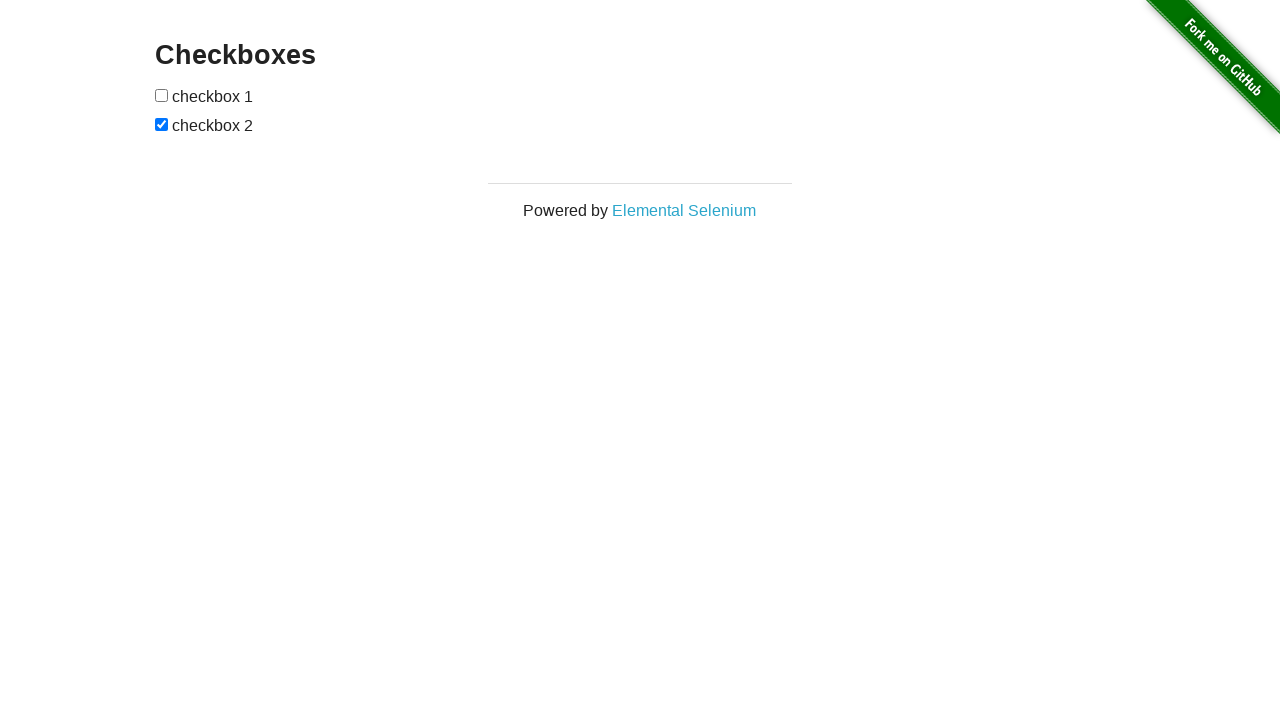

Verified first checkbox is not checked
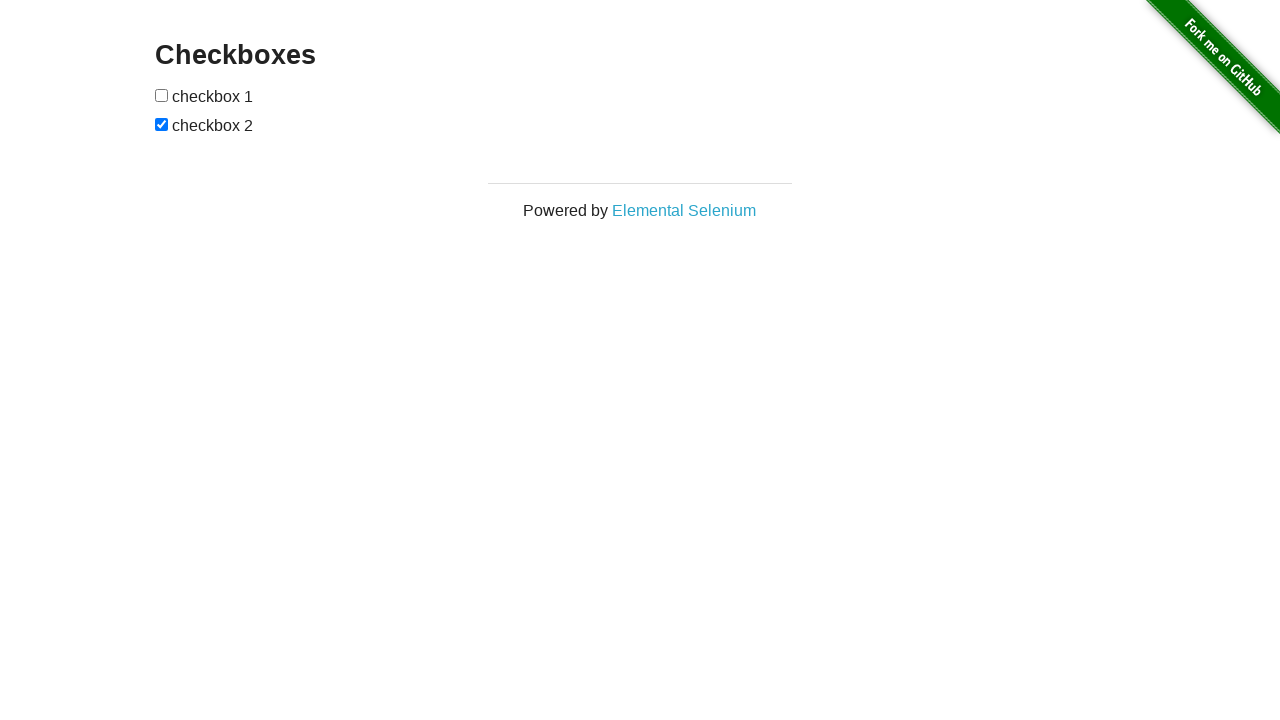

Clicked first checkbox to select it at (162, 95) on xpath=//*[@id="checkboxes"]/input[1]
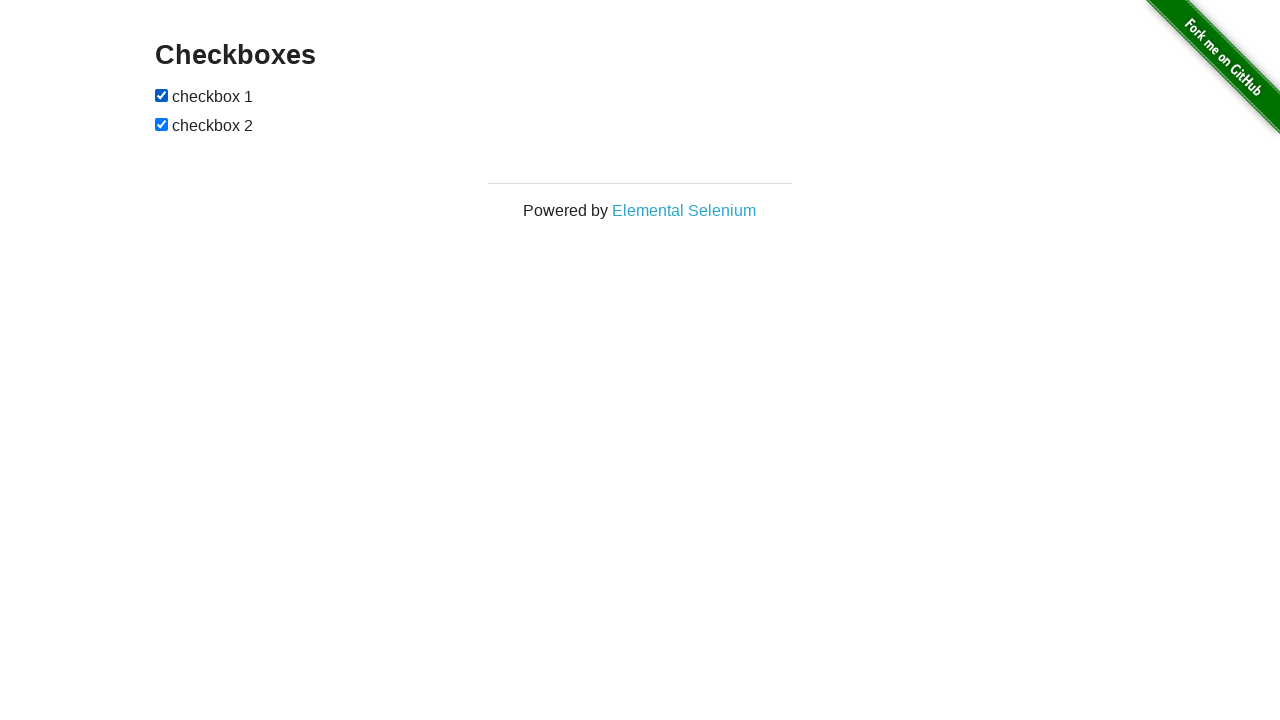

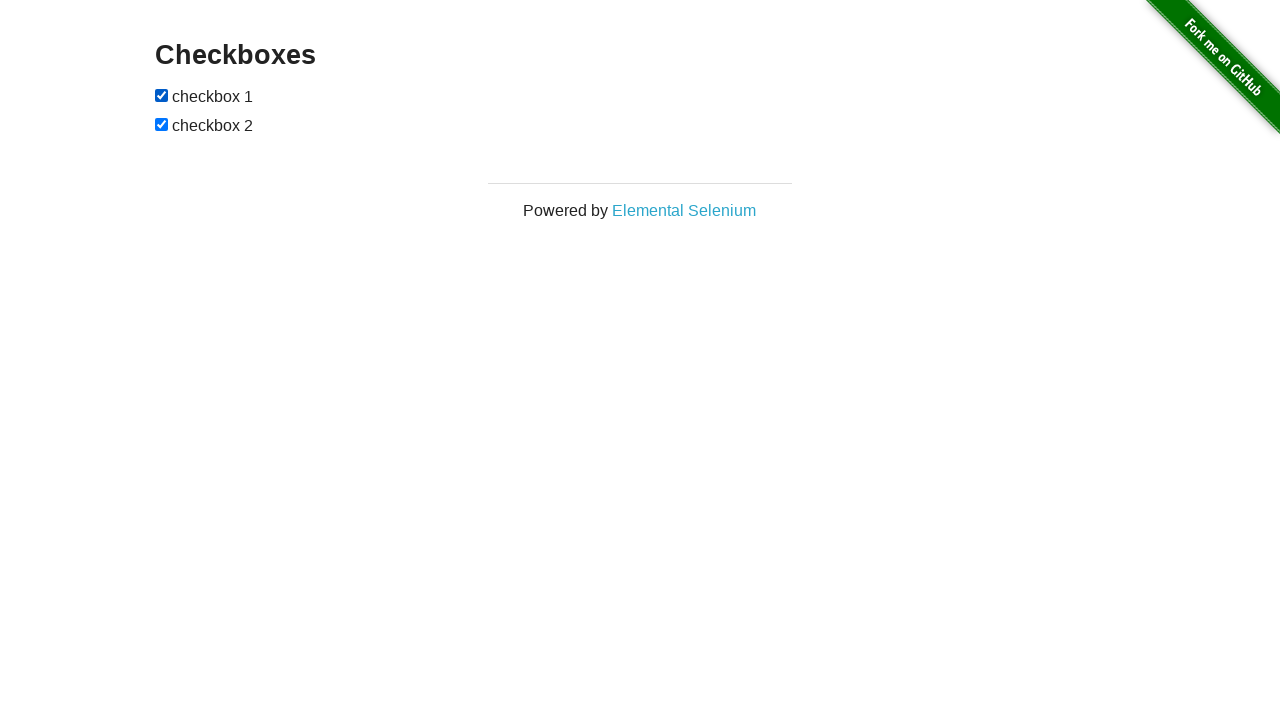